Simple test that navigates to ChatGPT homepage and verifies the page loads successfully.

Starting URL: https://chatgpt.com/

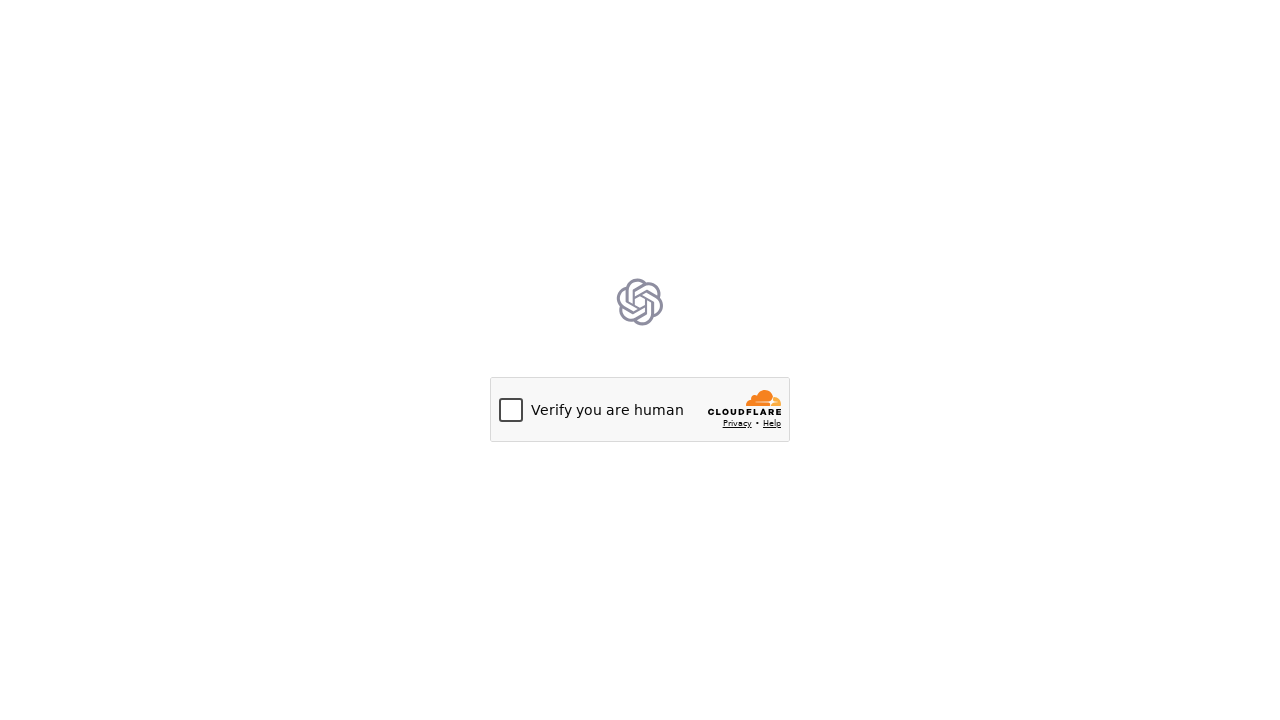

Navigated to ChatGPT homepage at https://chatgpt.com/
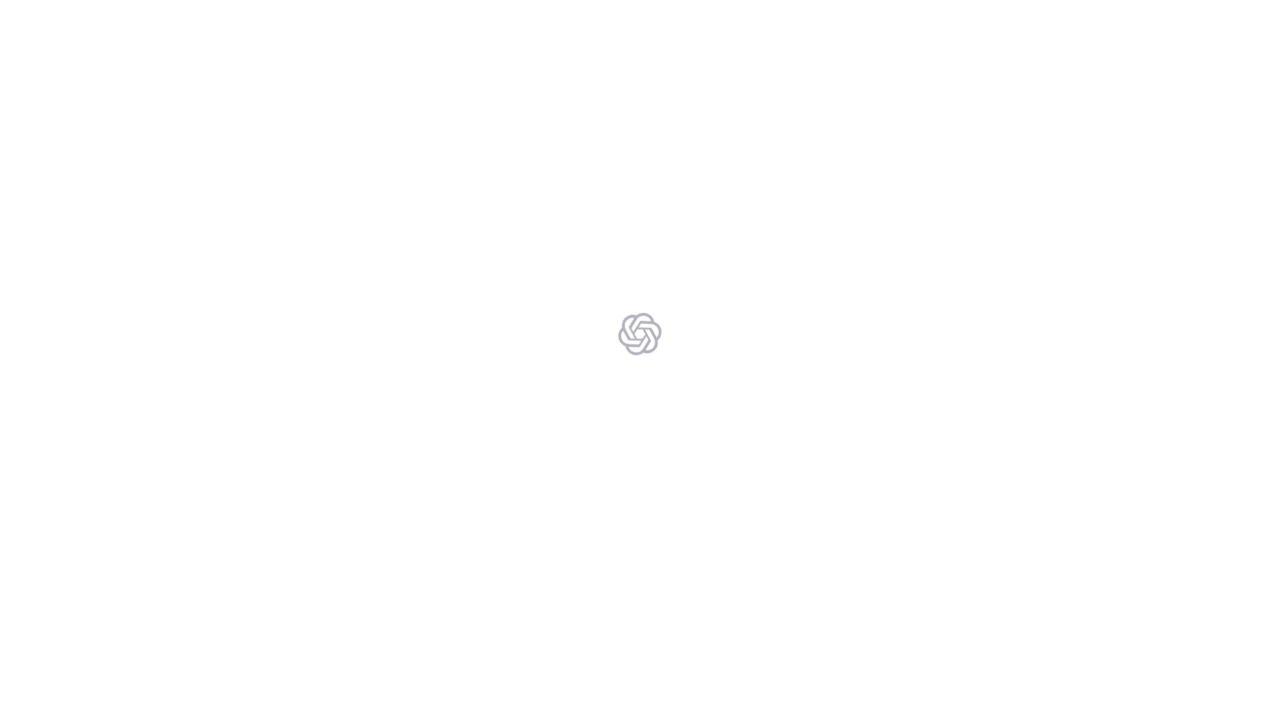

Page DOM content loaded successfully
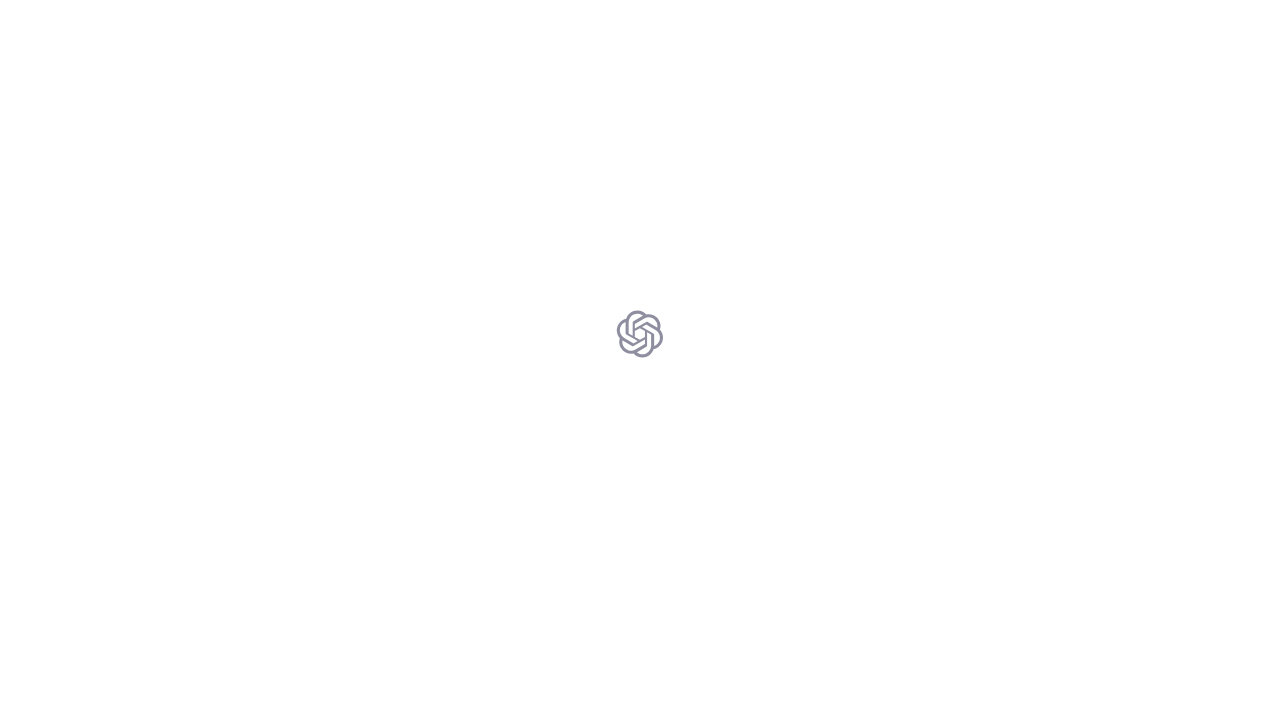

Verified page title is present, confirming page loaded successfully
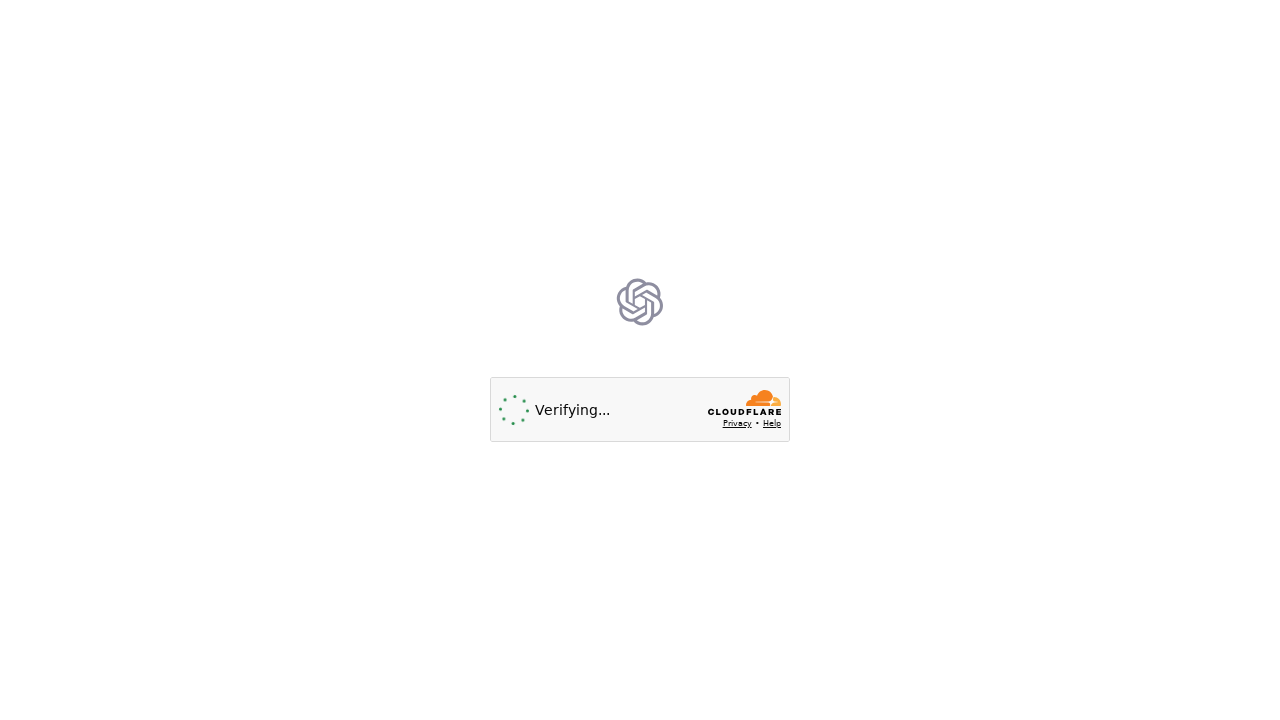

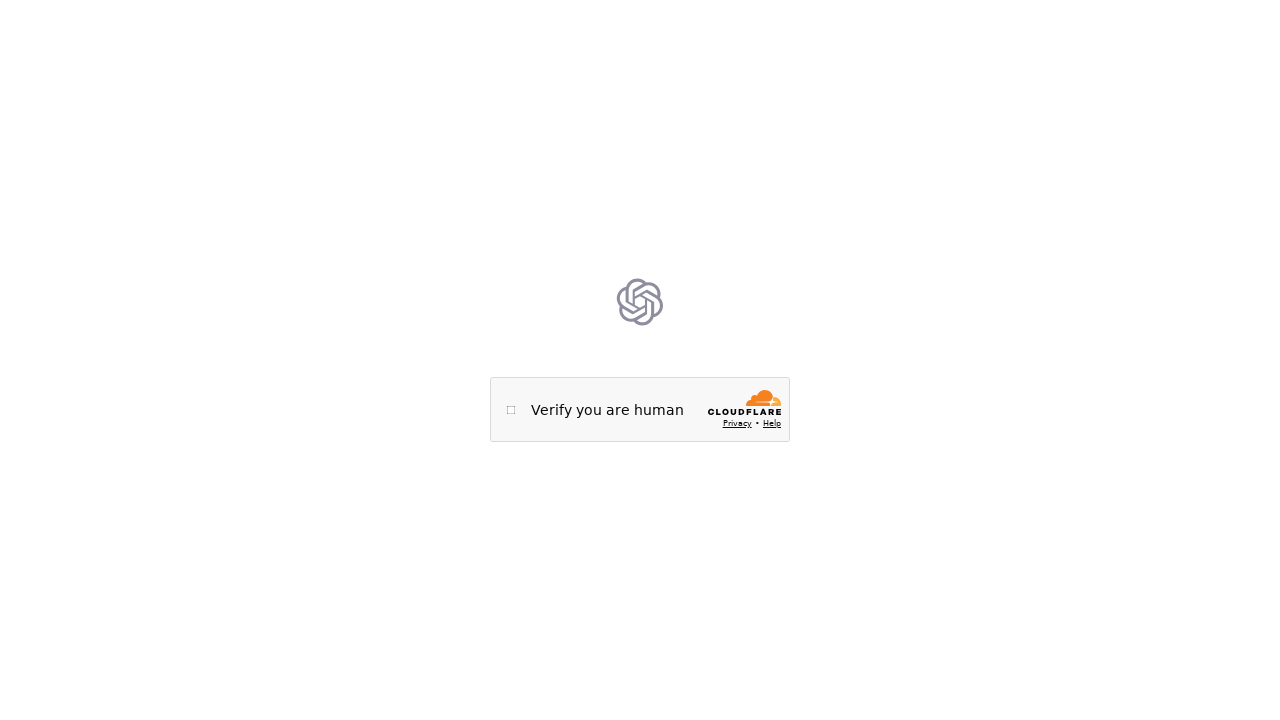